Tests dynamic loading by clicking start button and waiting for a hidden element to become visible

Starting URL: http://theinternet.przyklady.javastart.pl/dynamic_loading/1

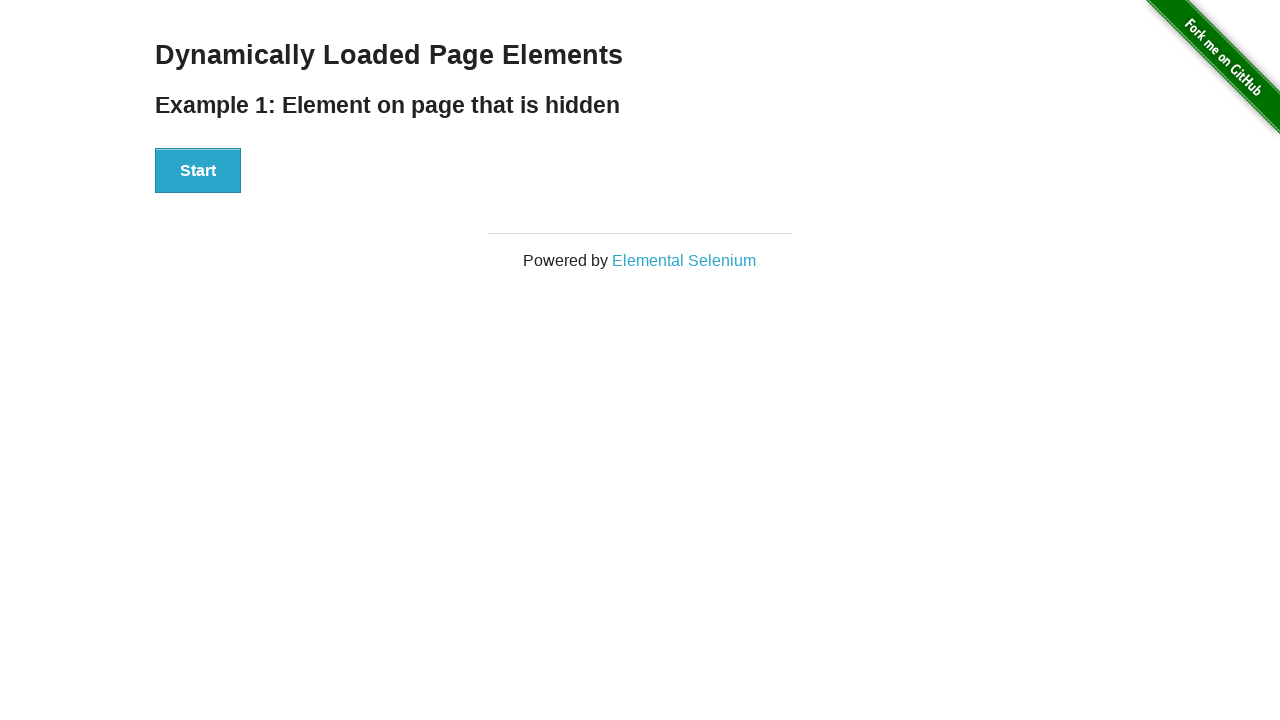

Located the finish message element
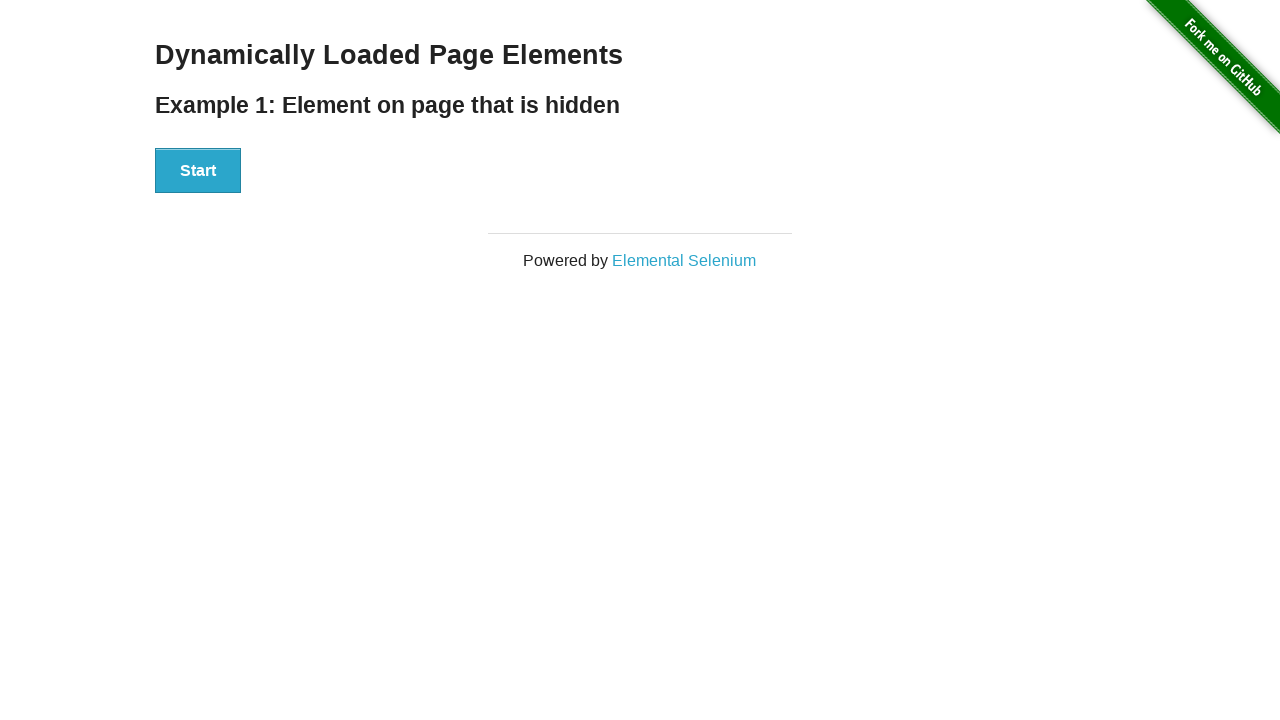

Verified that finish message is initially hidden
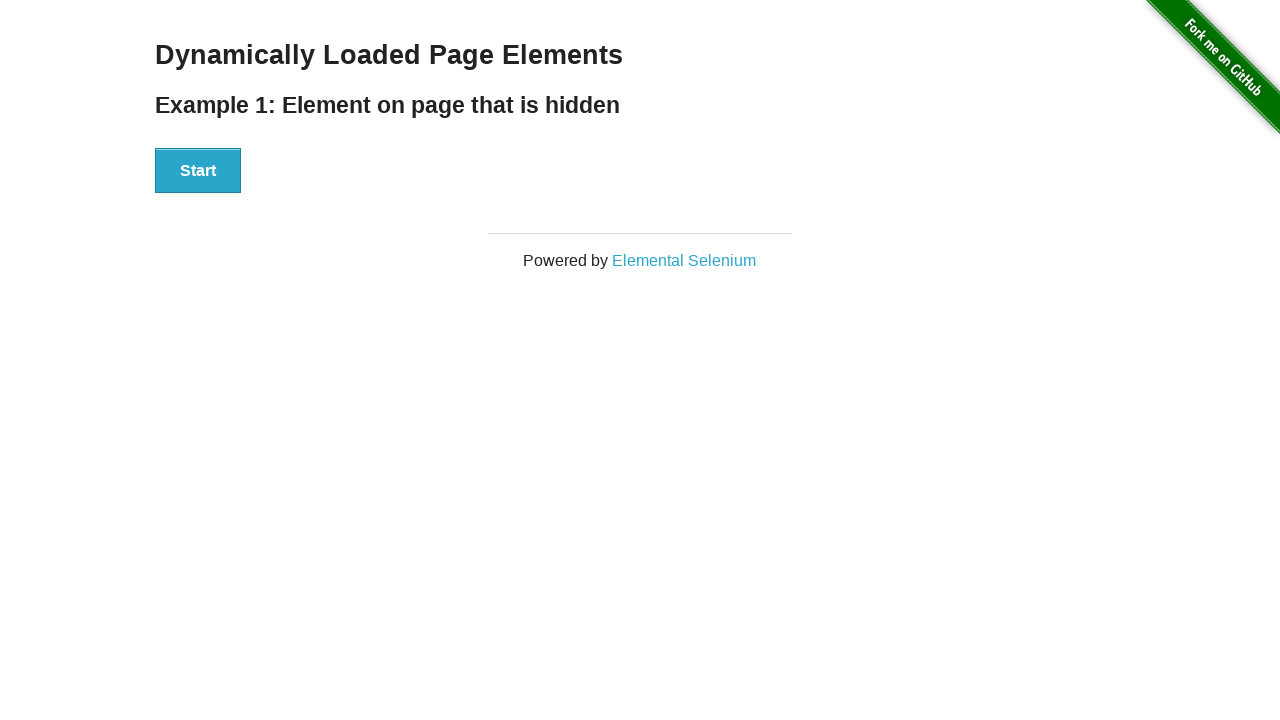

Clicked the start button to initiate dynamic loading at (198, 171) on xpath=//*[@id='start']/button
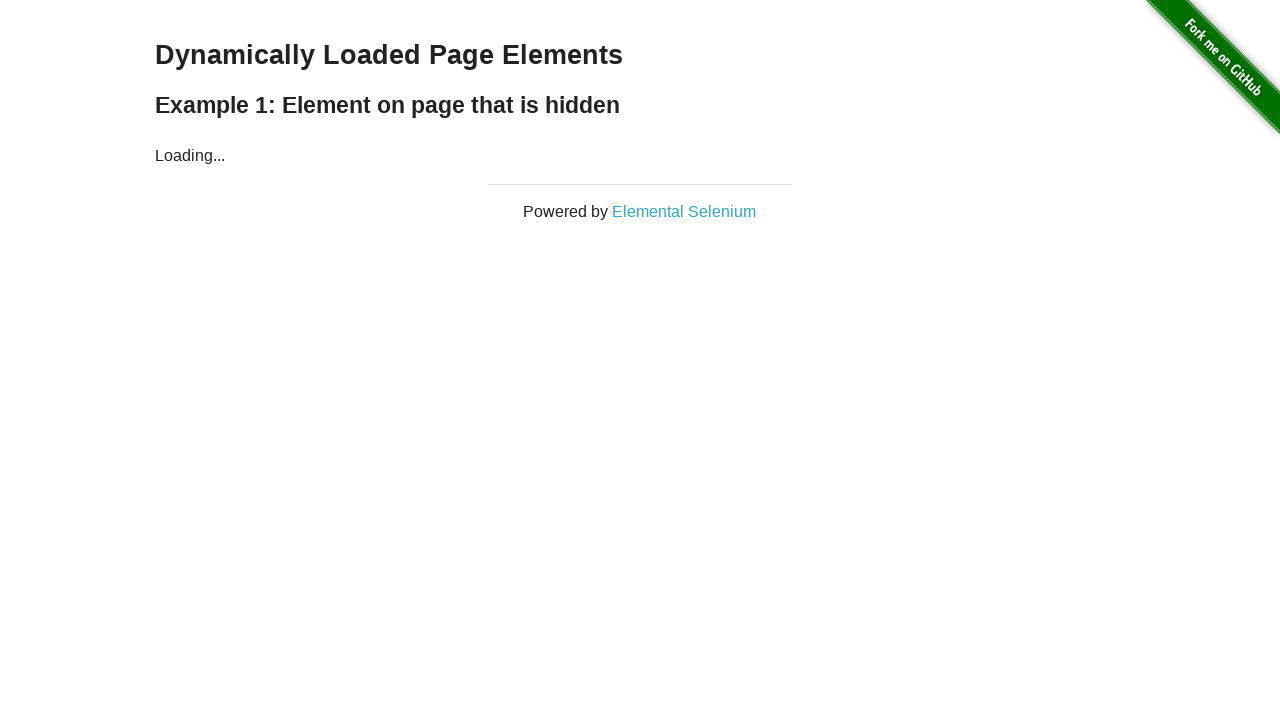

Waited for finish message to become visible after loading
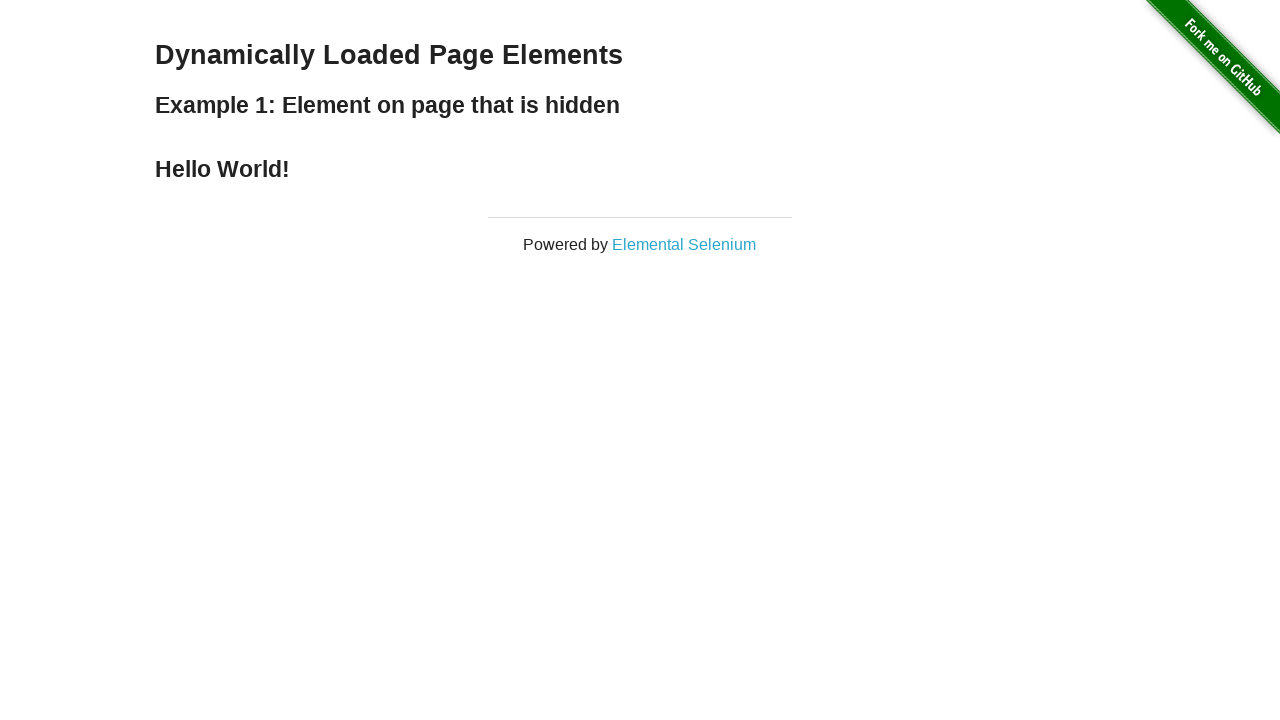

Verified that finish message is now visible
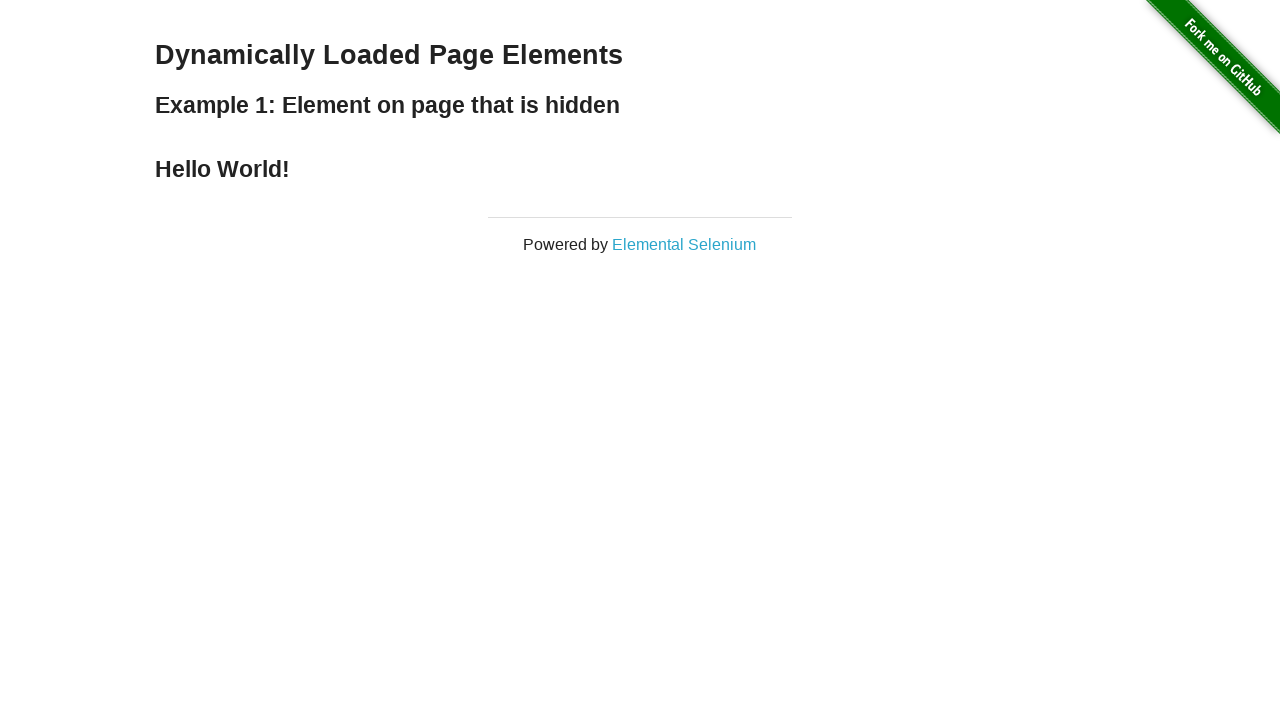

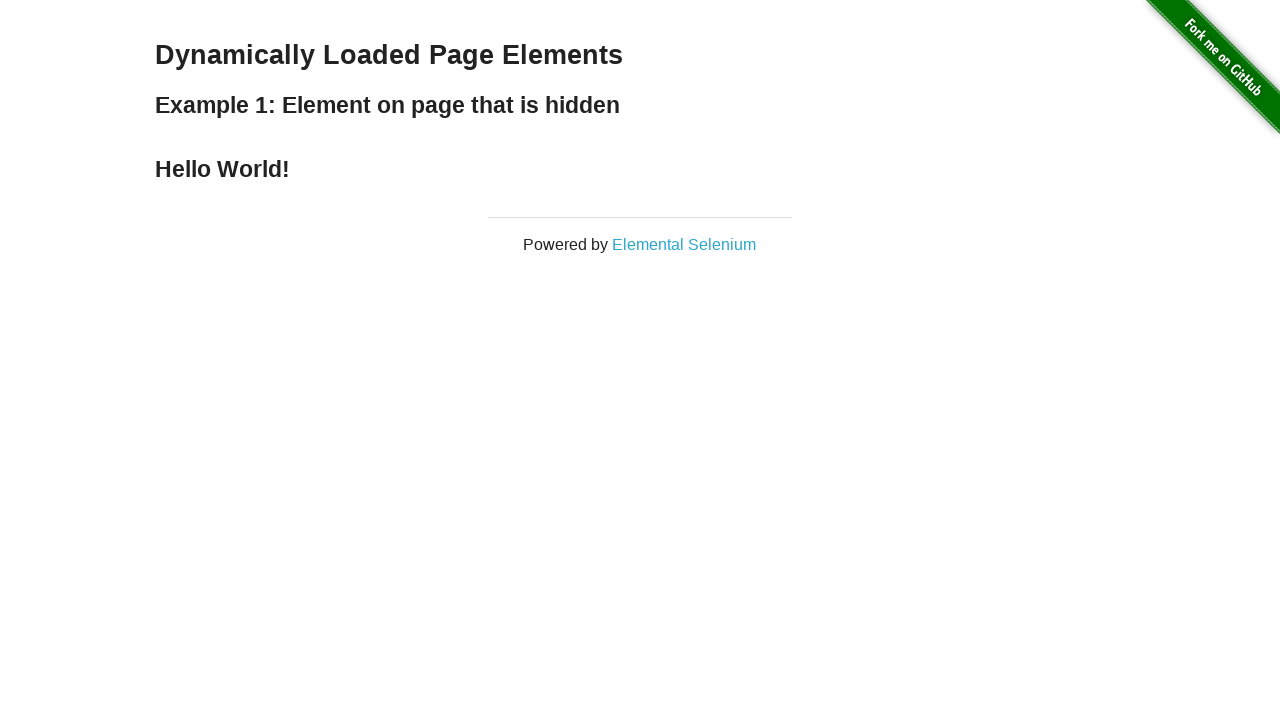